Automates the DC MyTax Clean Hands certificate validation workflow by navigating to the validation page, filling in a notice number and last 4 digits of an identifier, searching for the record, and requesting a current certificate.

Starting URL: https://mytax.dc.gov/_/

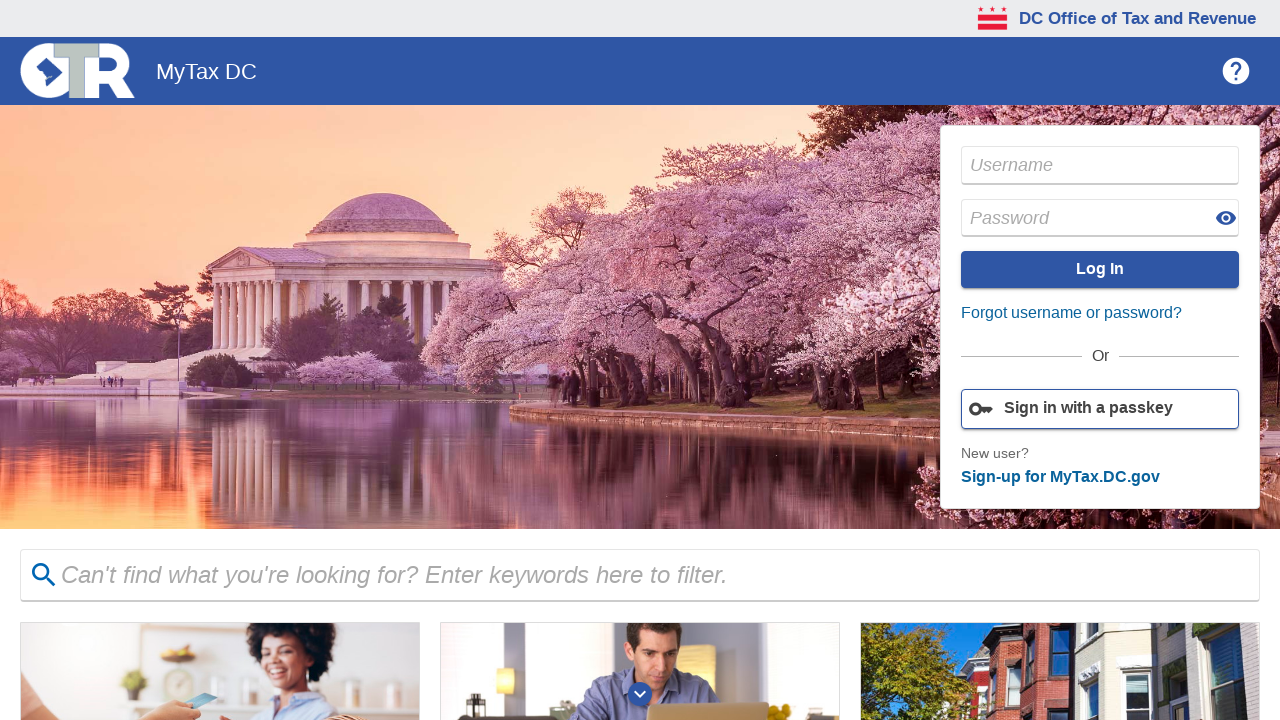

Clicked 'Validate a Certificate of Clean Hands' link at (640, 360) on internal:role=link[name=/Validate.*Clean\s*Hands/i] >> nth=0
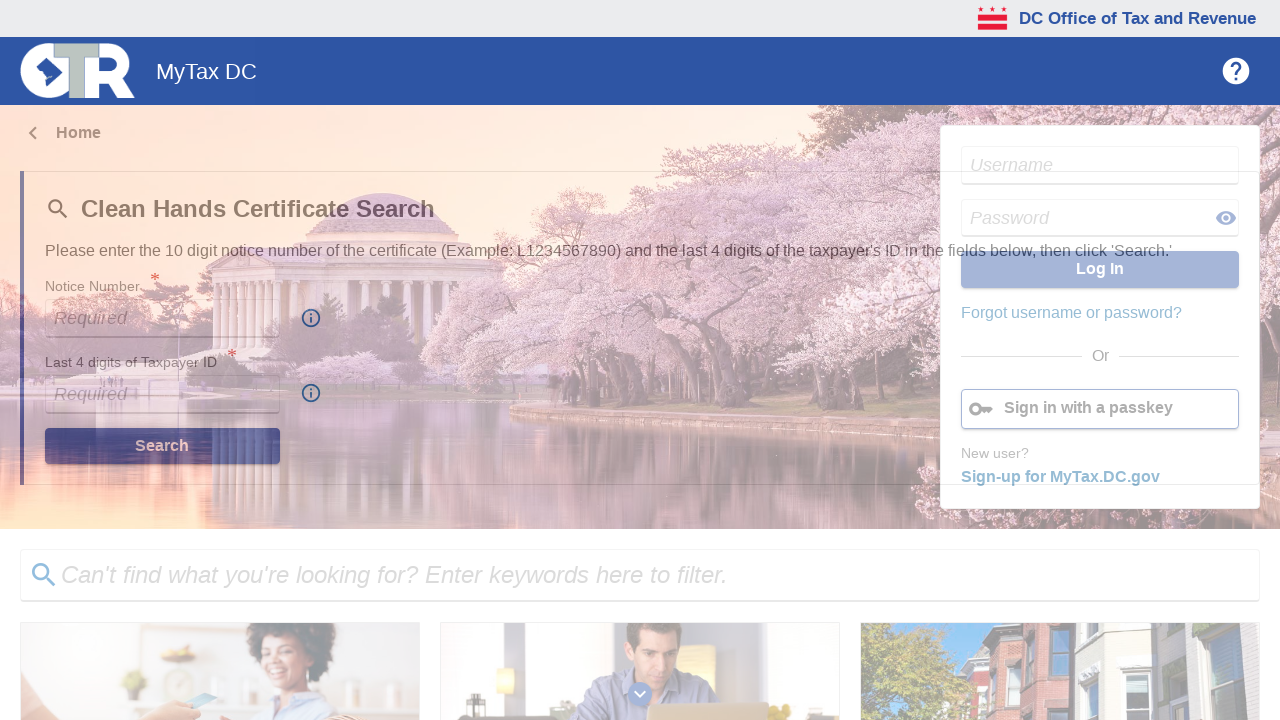

Validation page loaded
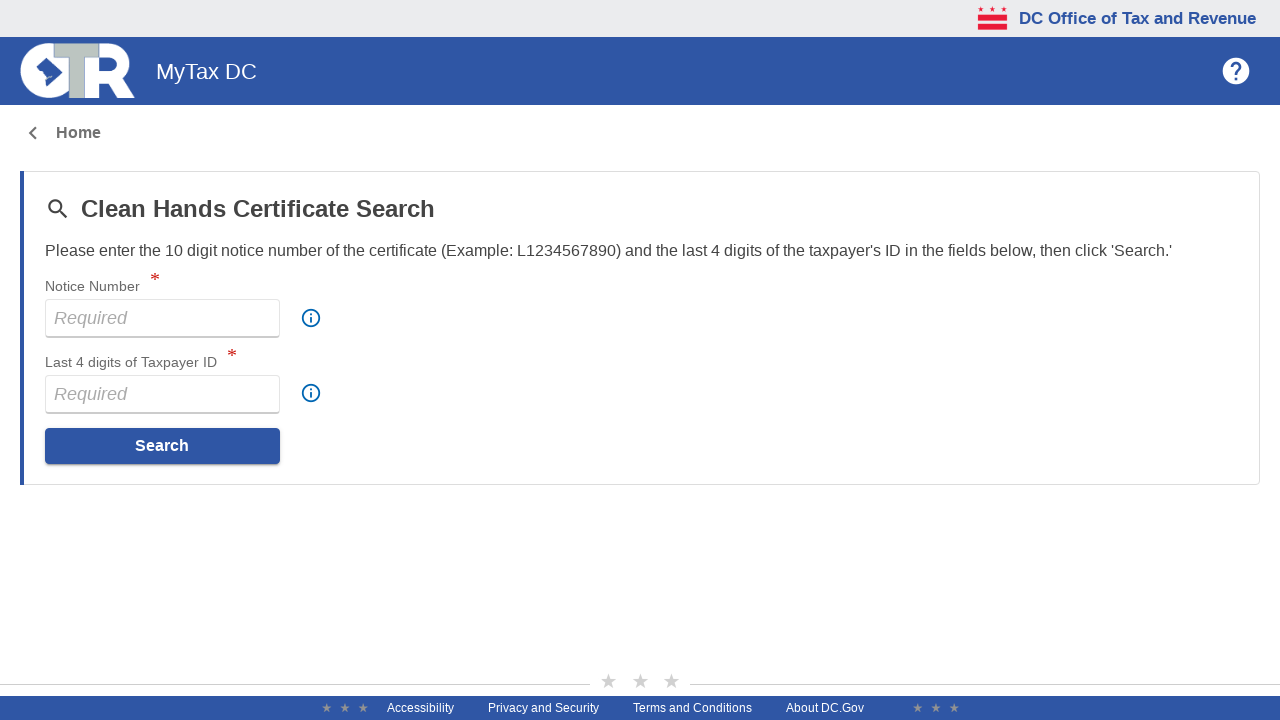

Filled Notice Number field with 'L0012457891' on internal:label=/notice\s*number/i
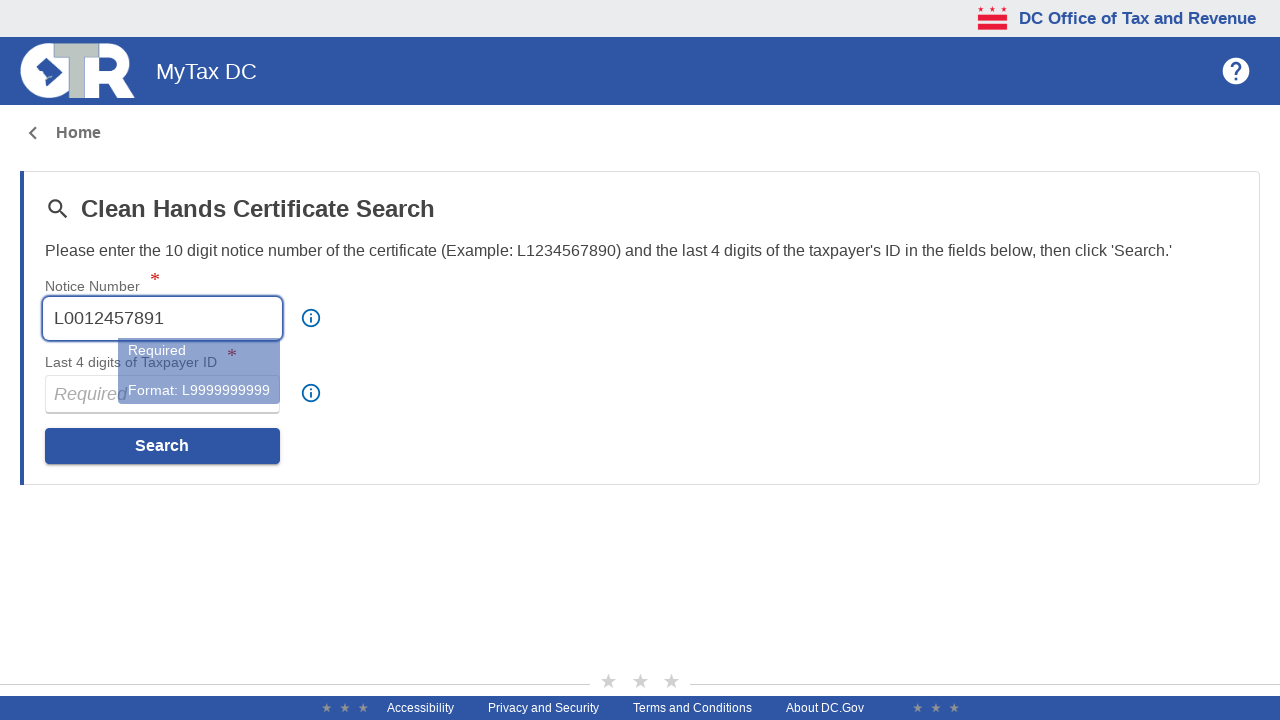

Clicked Search button at (162, 333) on internal:role=button[name=/^Search$/i] >> nth=0
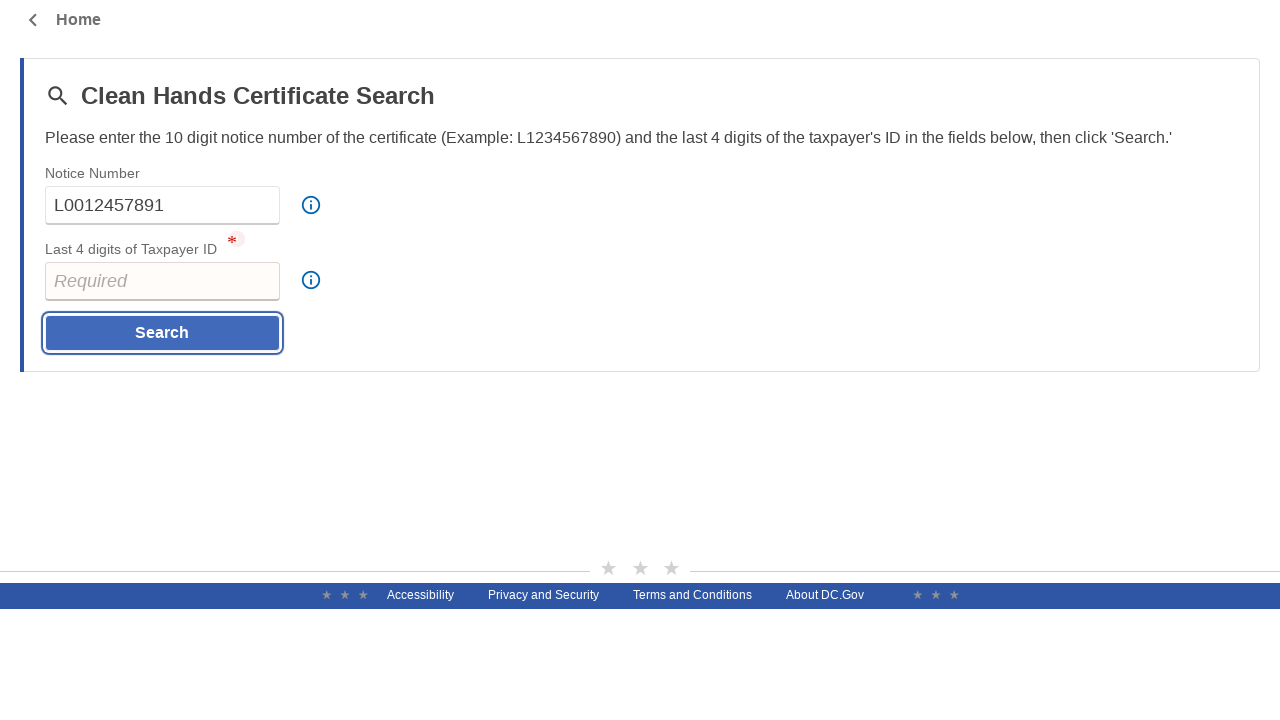

Waited for search results to load
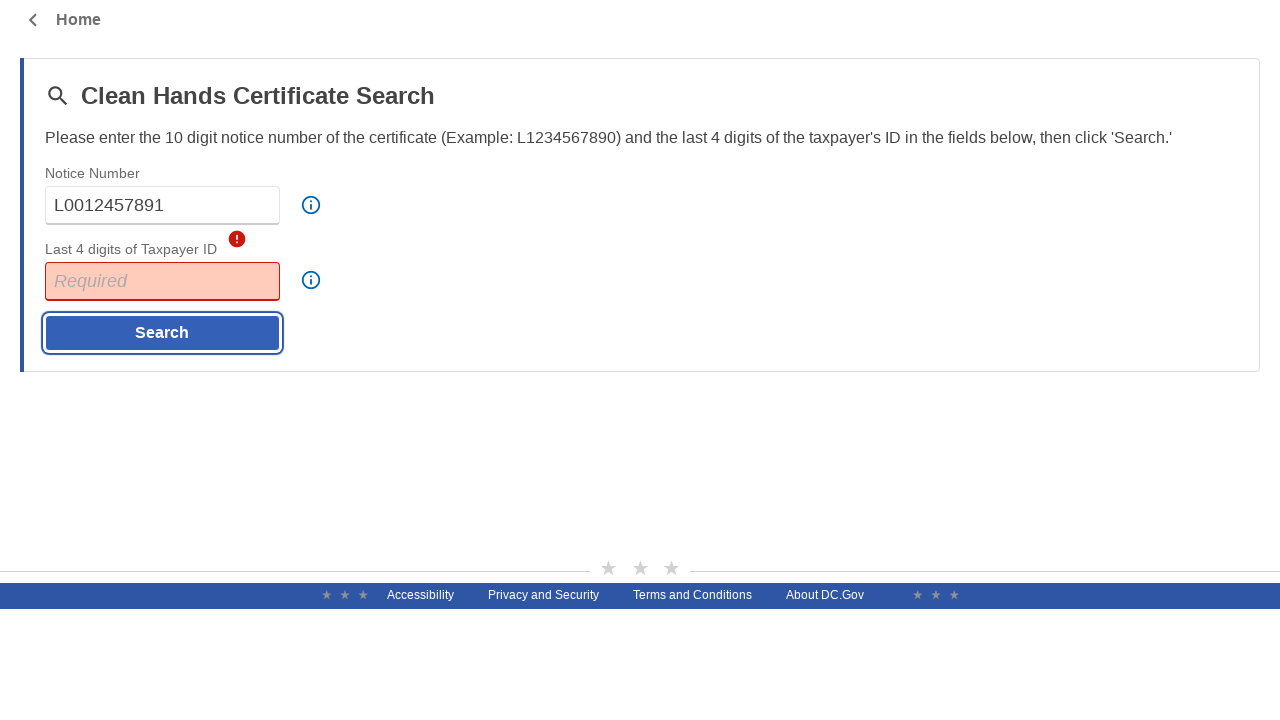

Waited for next button to appear on a:has-text('Click here to request') >> nth=0
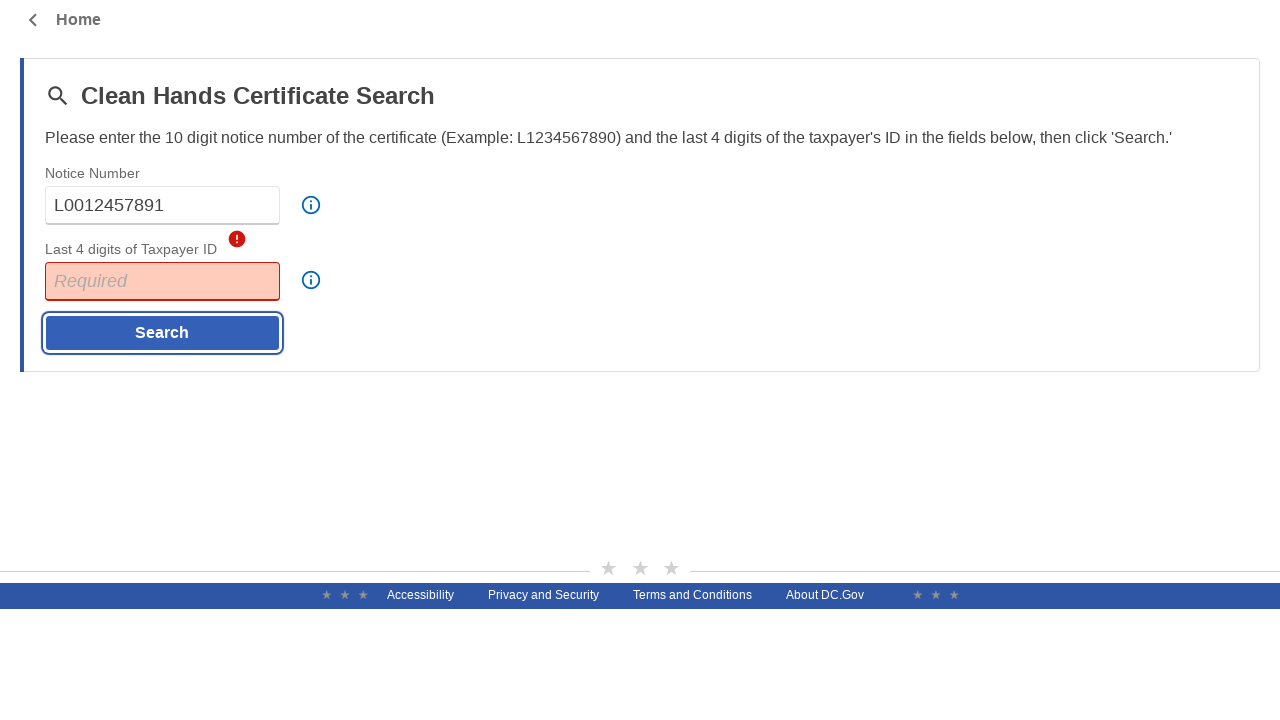

Waited for submit button to appear
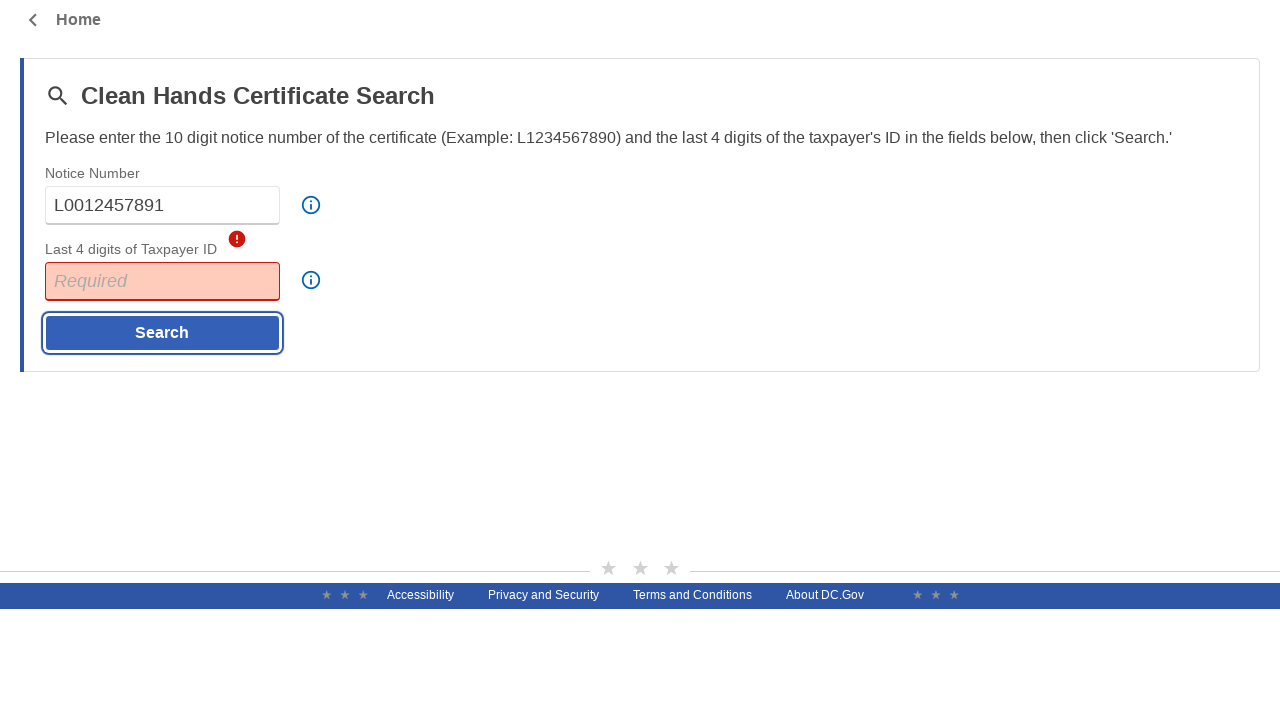

Waited for confirmation page
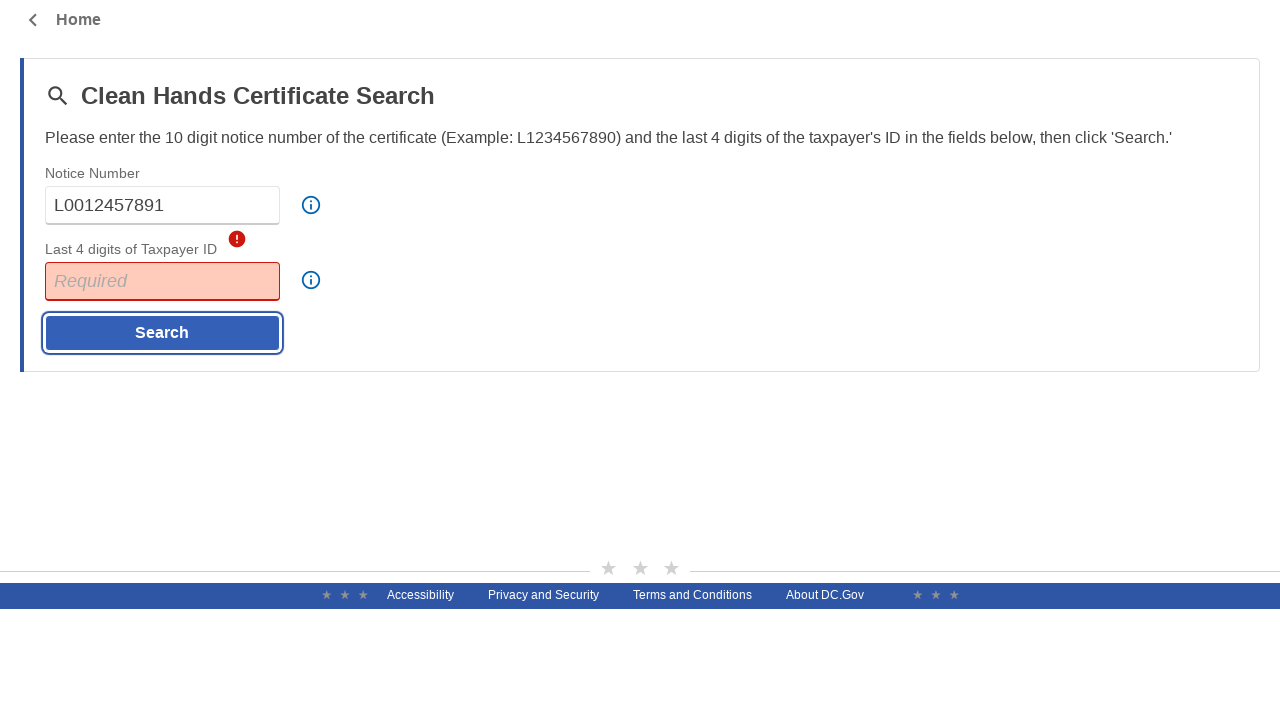

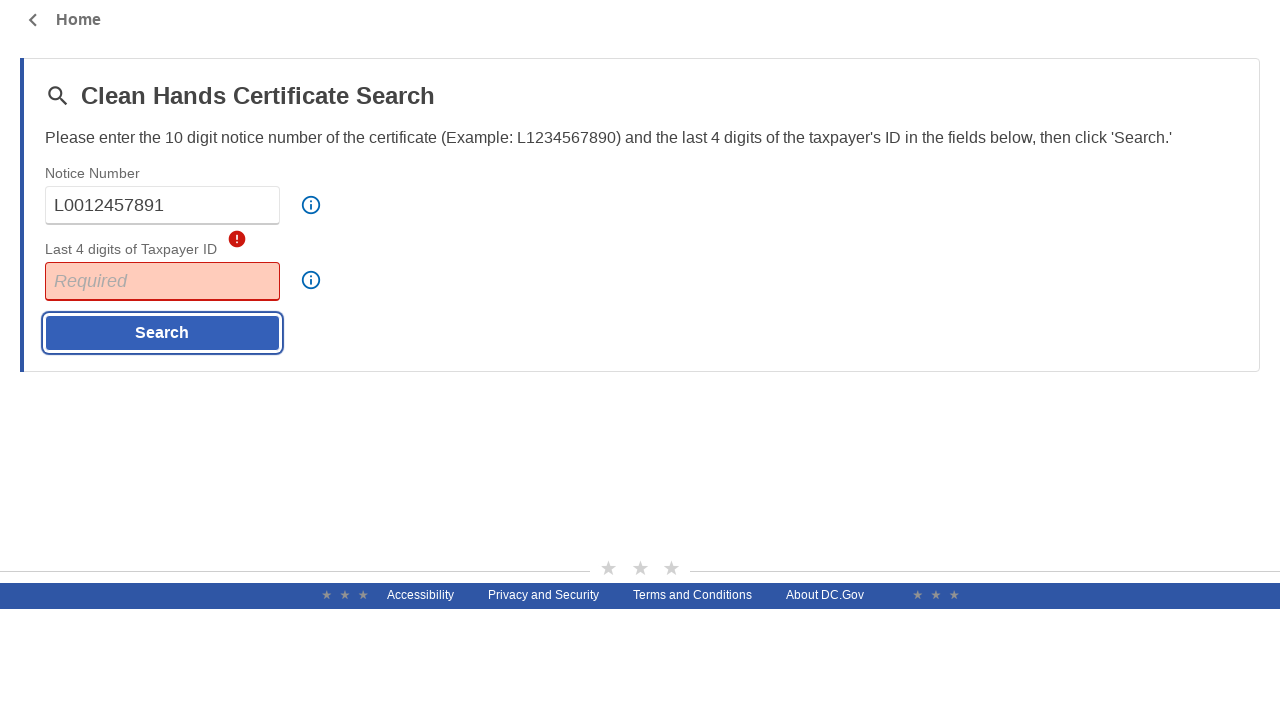